Tests checkbox functionality by clicking on checkboxes and verifying they become selected

Starting URL: https://ultimateqa.com/simple-html-elements-for-automation/

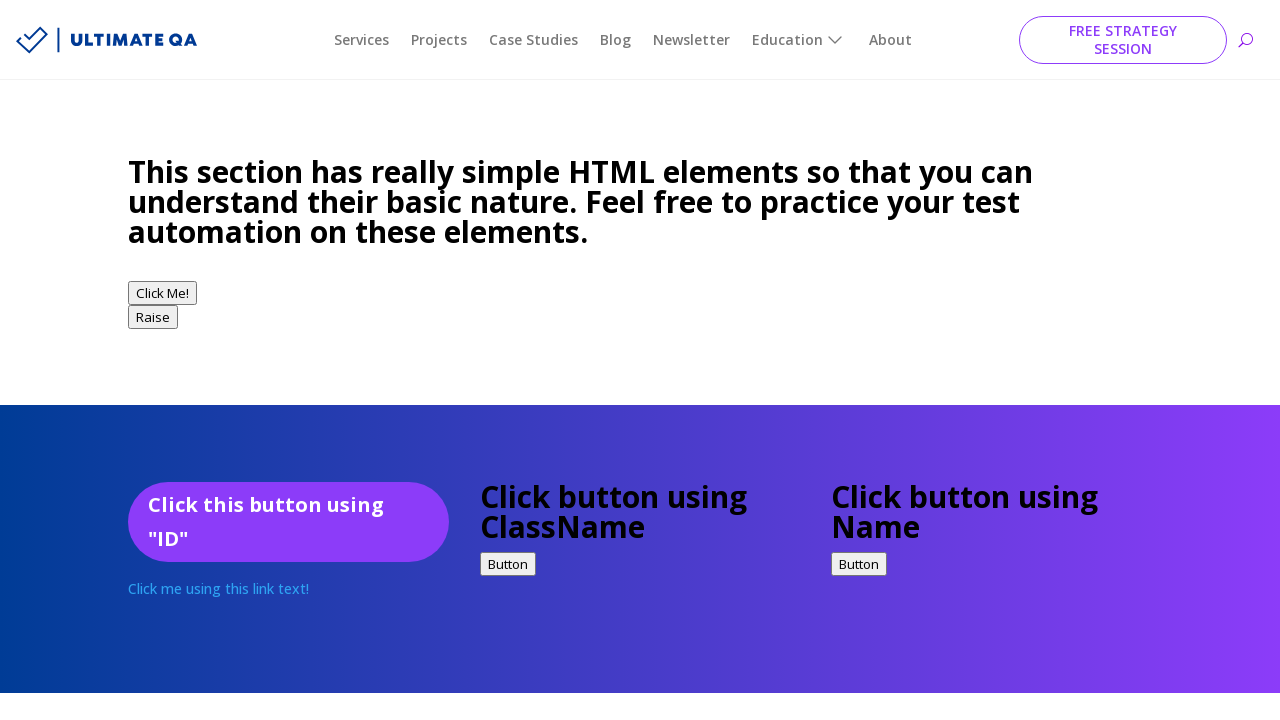

Waited for checkboxes with name 'vehicle' to be visible
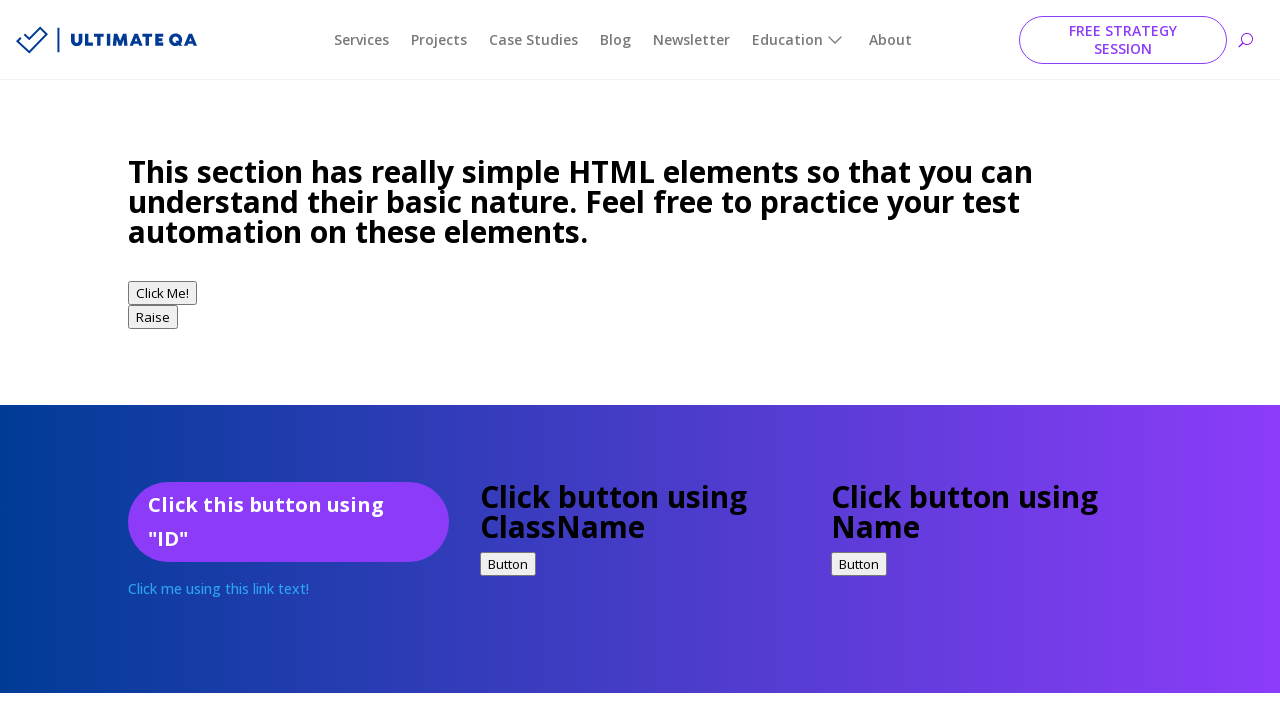

Clicked the Bike checkbox at (138, 361) on input[value='Bike']
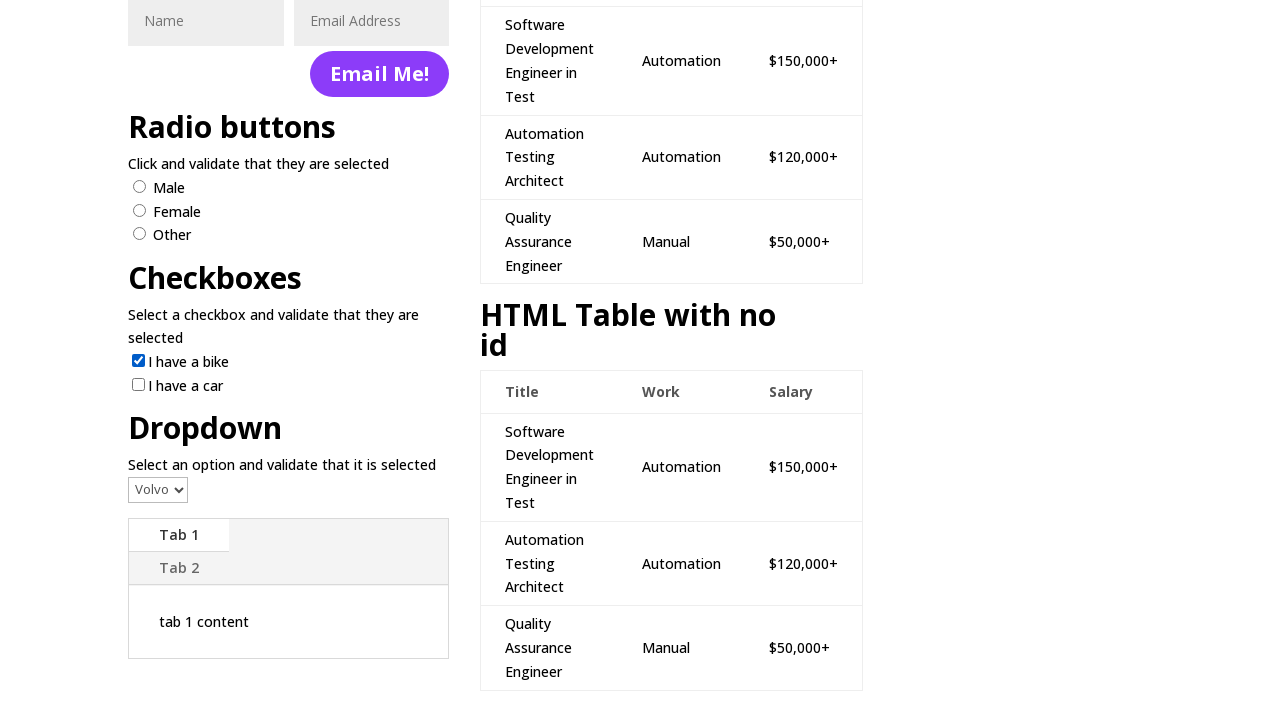

Clicked the Car checkbox at (138, 384) on input[value='Car']
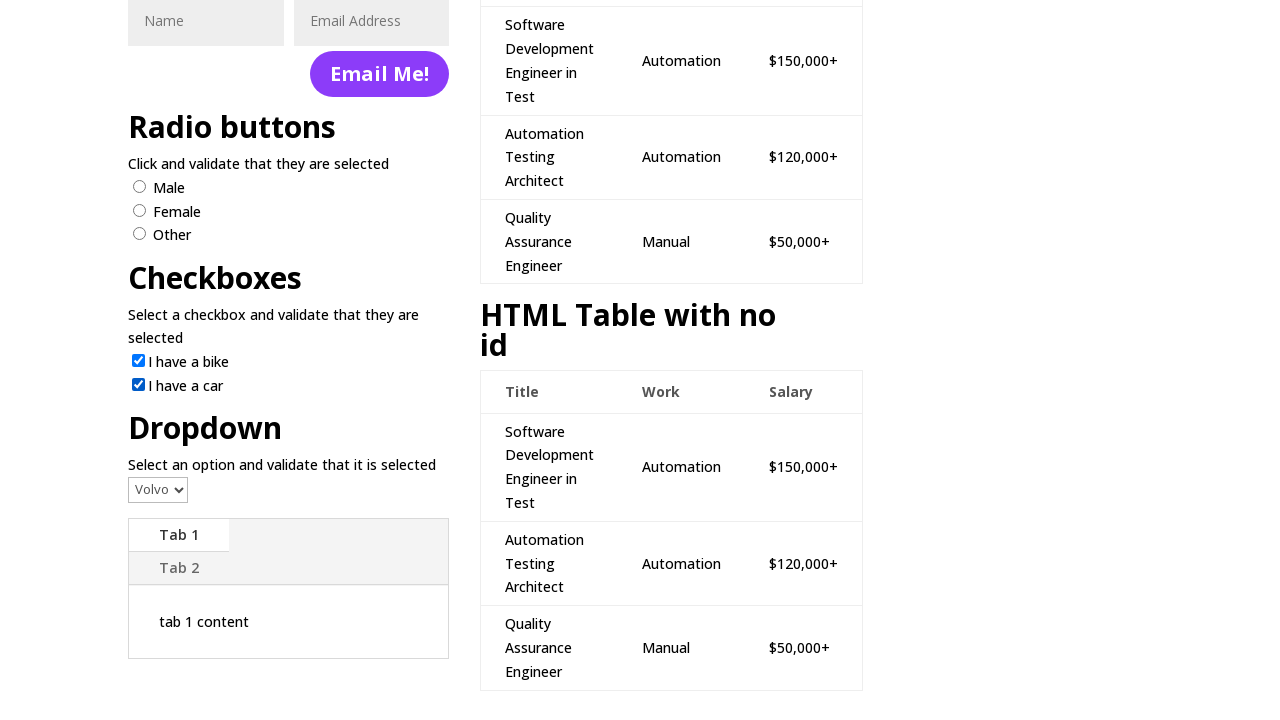

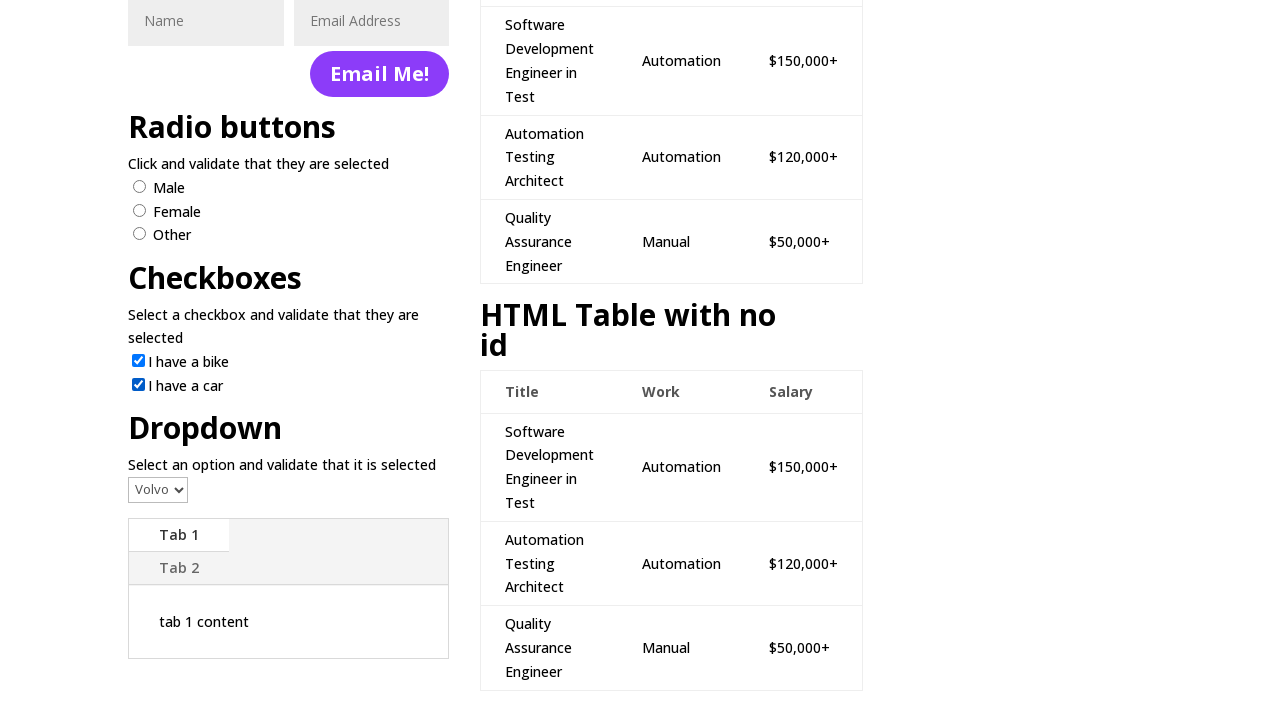